Tests radio button selection by finding radio buttons by name and selecting the one with value "Milk"

Starting URL: https://echoecho.com/htmlforms10.htm

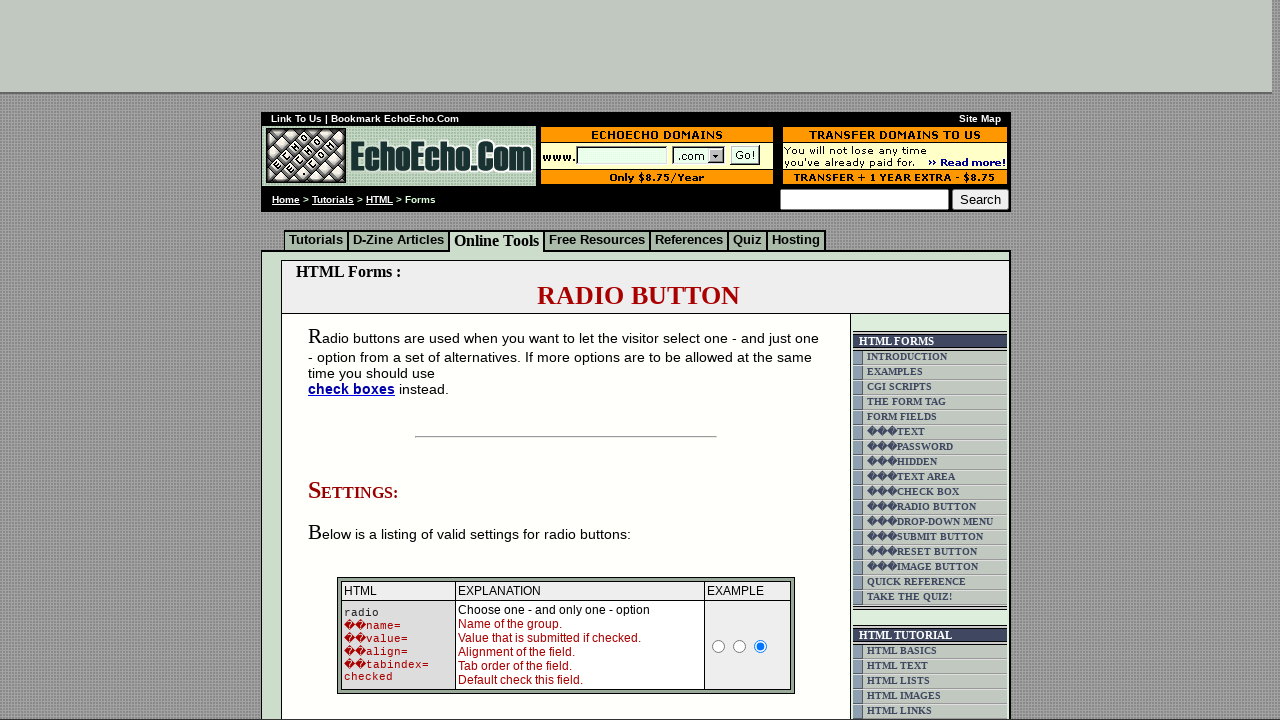

Waited for radio buttons with name 'group1' to load
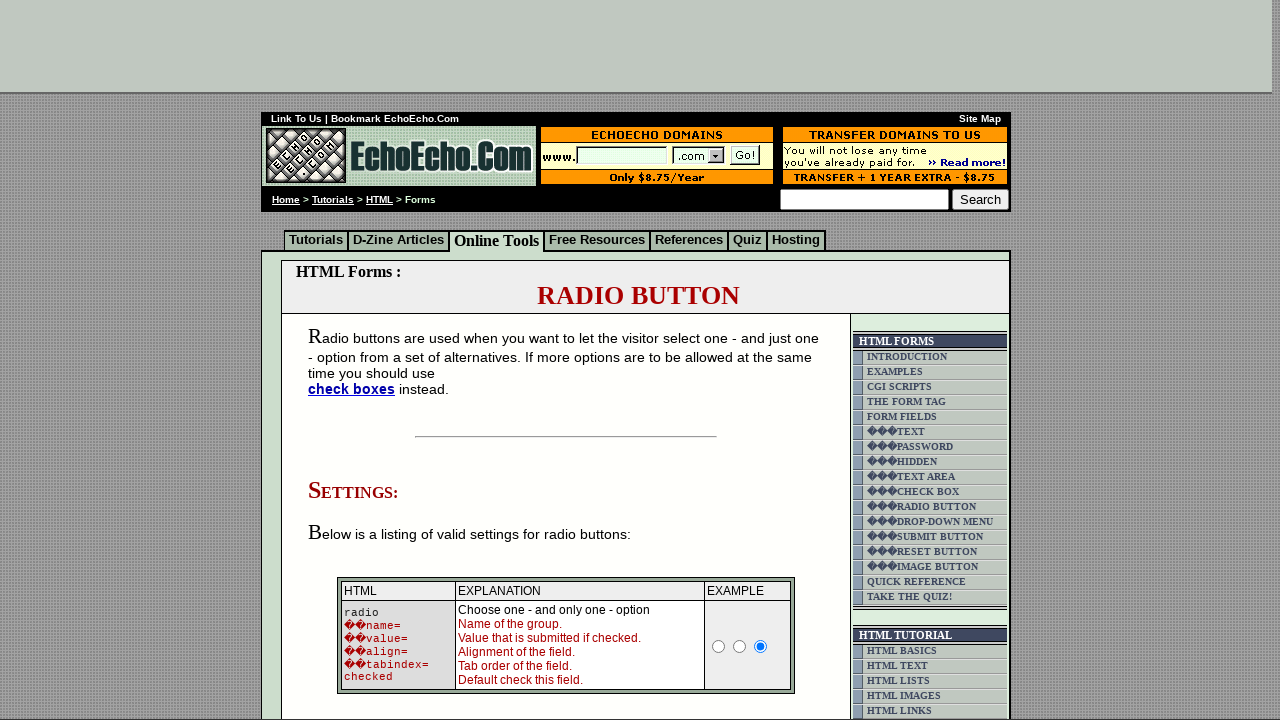

Selected radio button with value 'Milk' at (356, 360) on input[name='group1'][value='Milk']
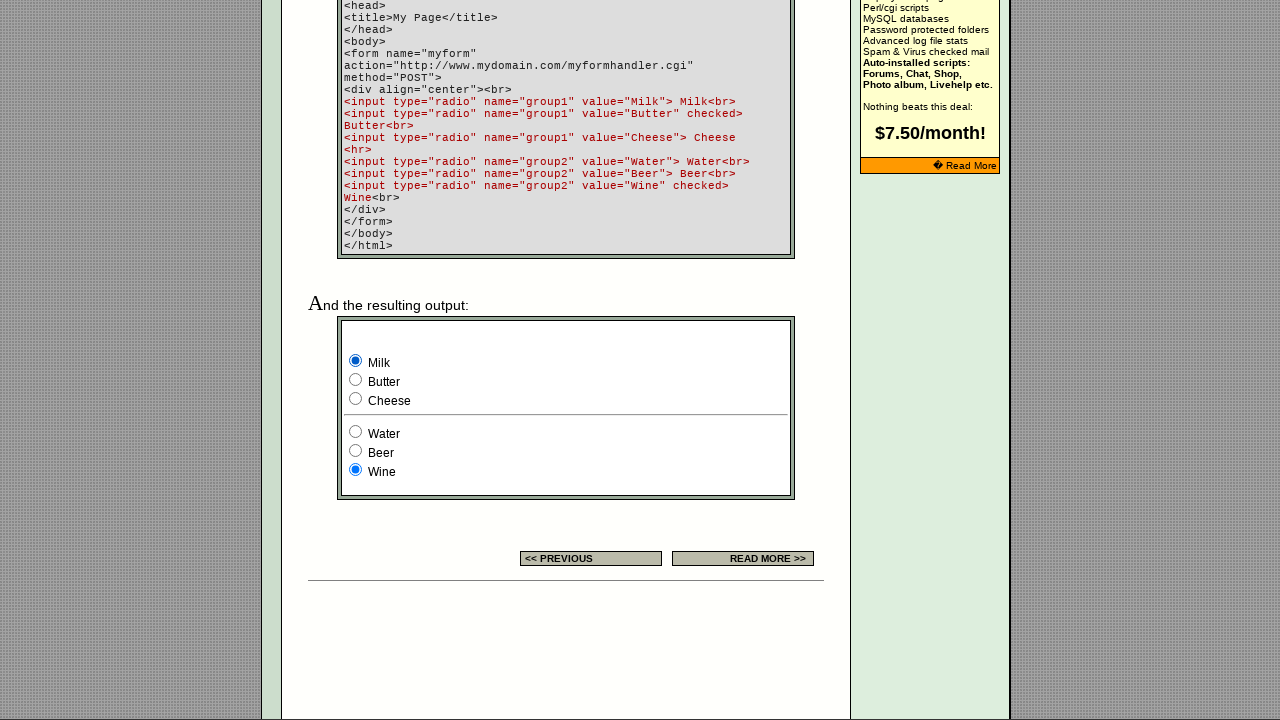

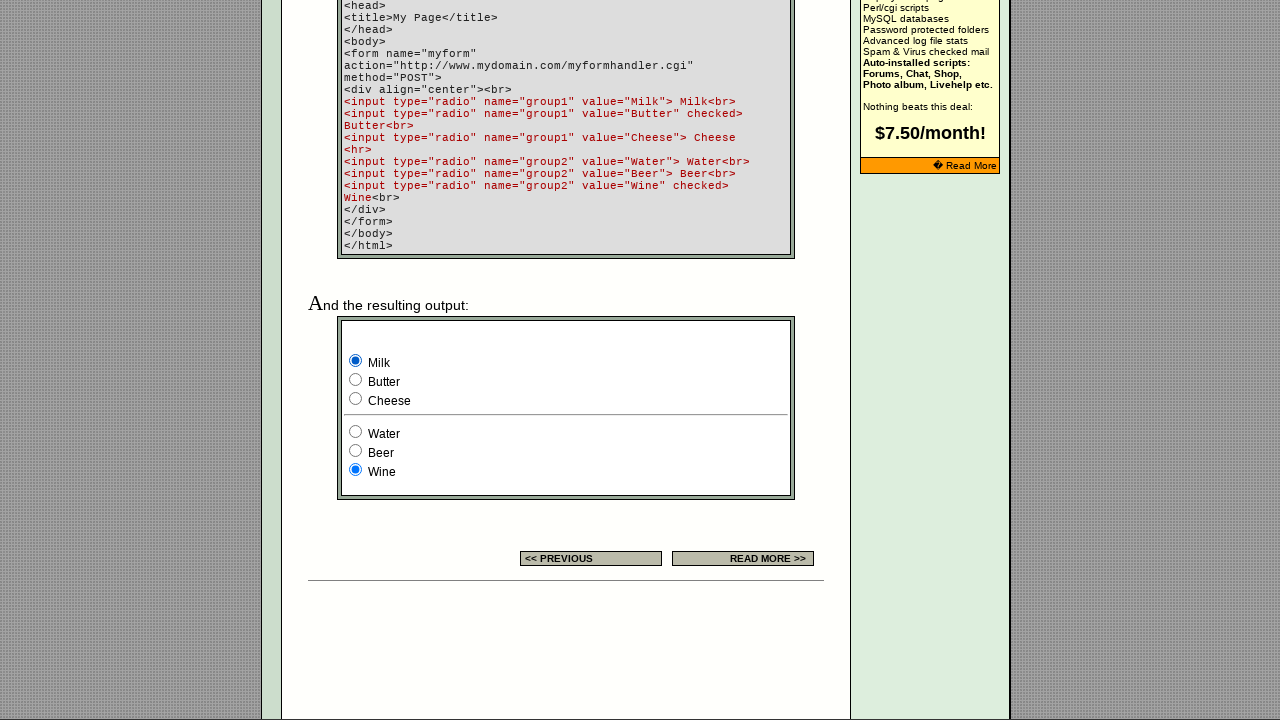